Tests that the Clear completed button displays correct text after completing an item

Starting URL: https://demo.playwright.dev/todomvc

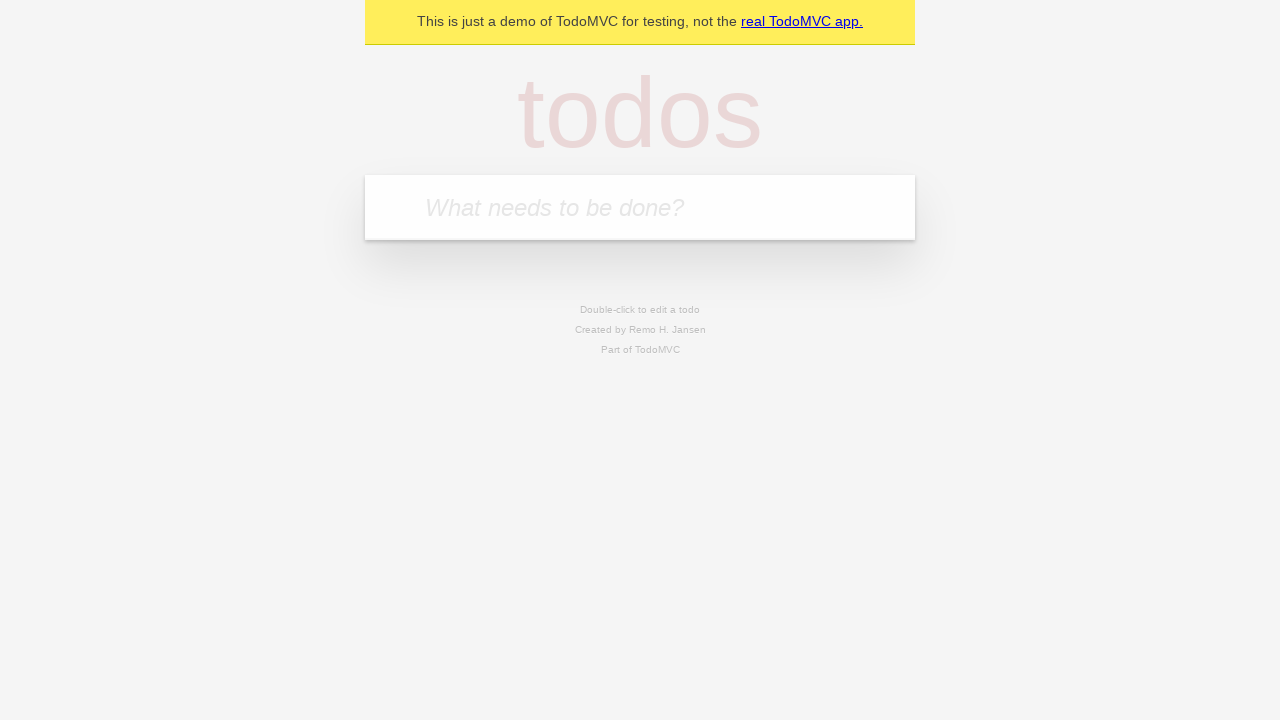

Filled todo input with 'buy some cheese' on internal:attr=[placeholder="What needs to be done?"i]
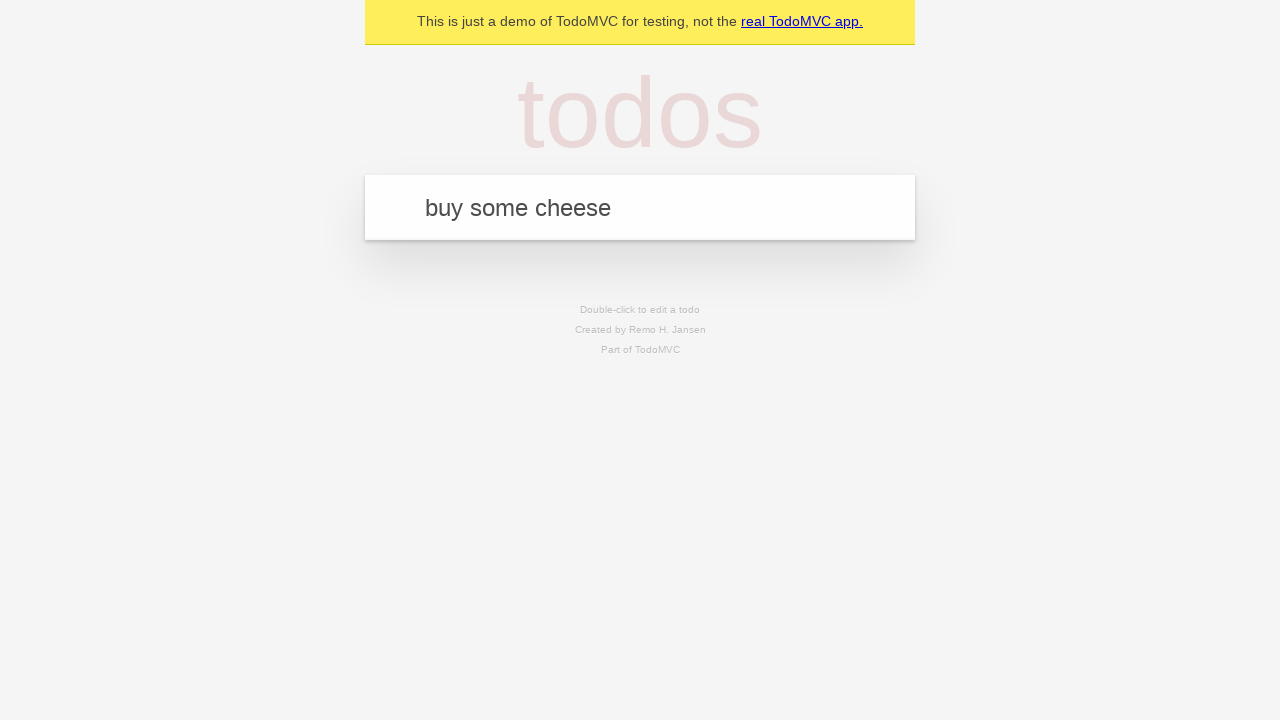

Pressed Enter to add first todo item on internal:attr=[placeholder="What needs to be done?"i]
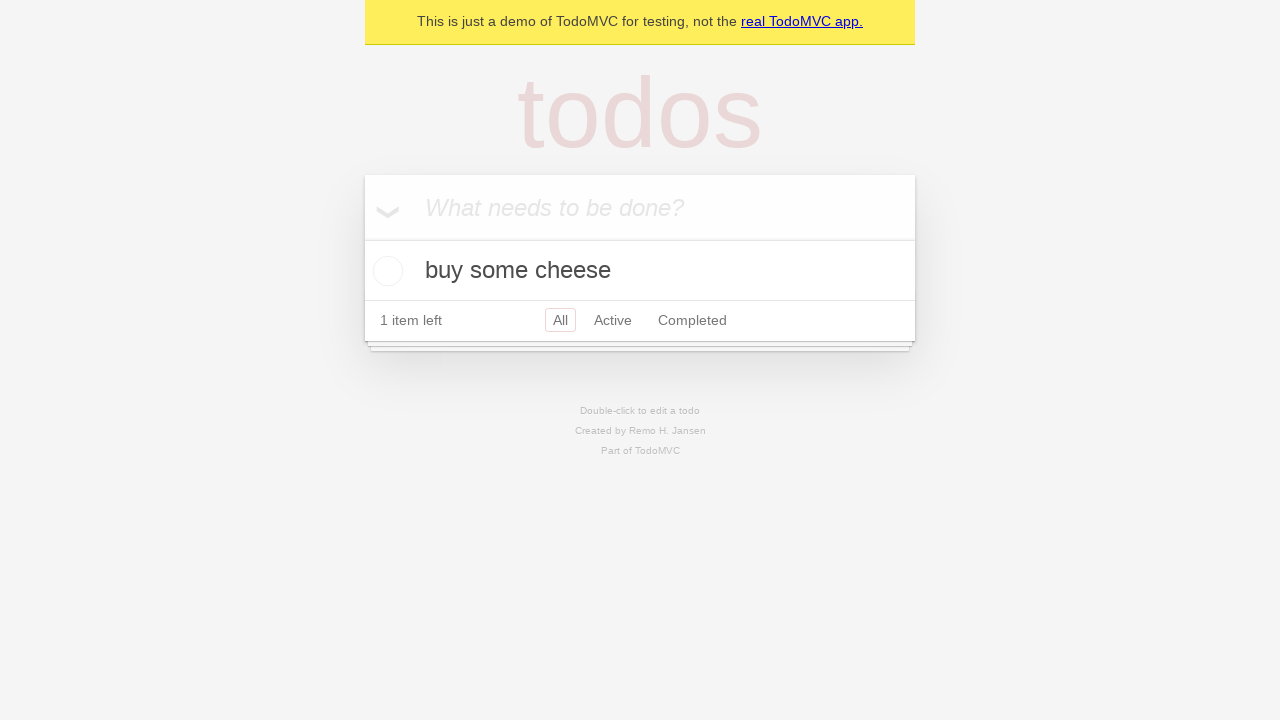

Filled todo input with 'feed the cat' on internal:attr=[placeholder="What needs to be done?"i]
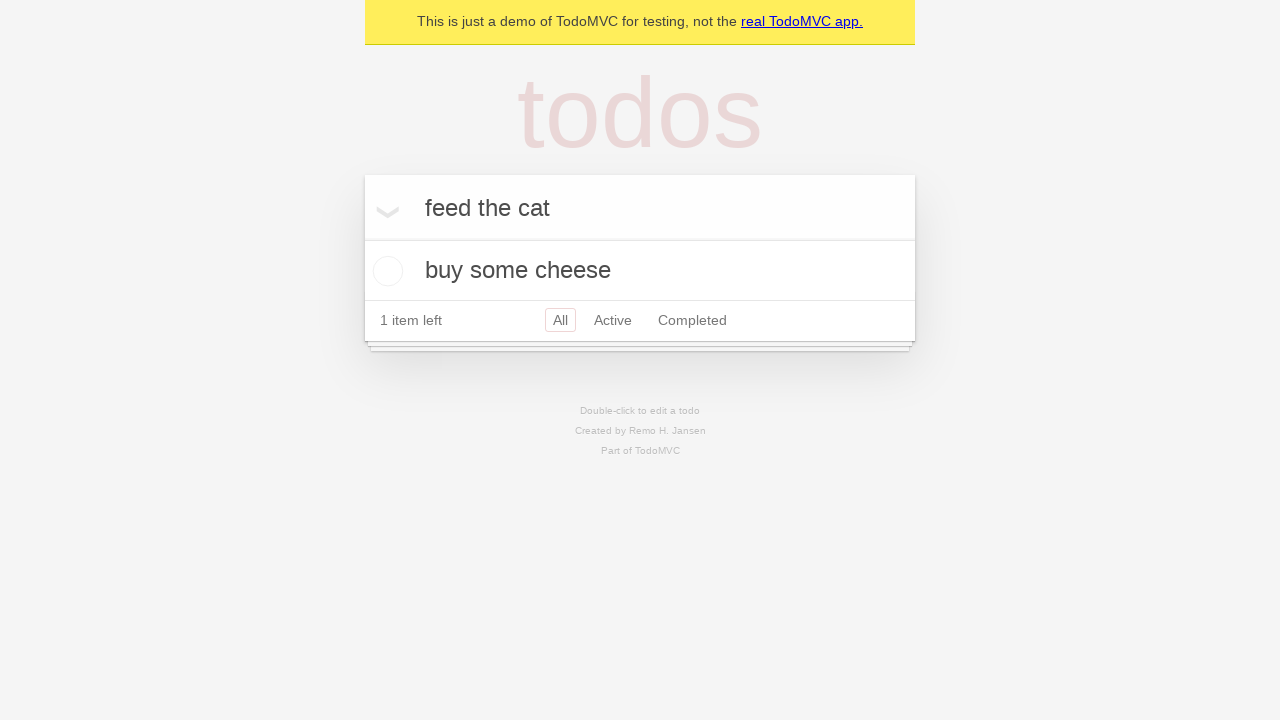

Pressed Enter to add second todo item on internal:attr=[placeholder="What needs to be done?"i]
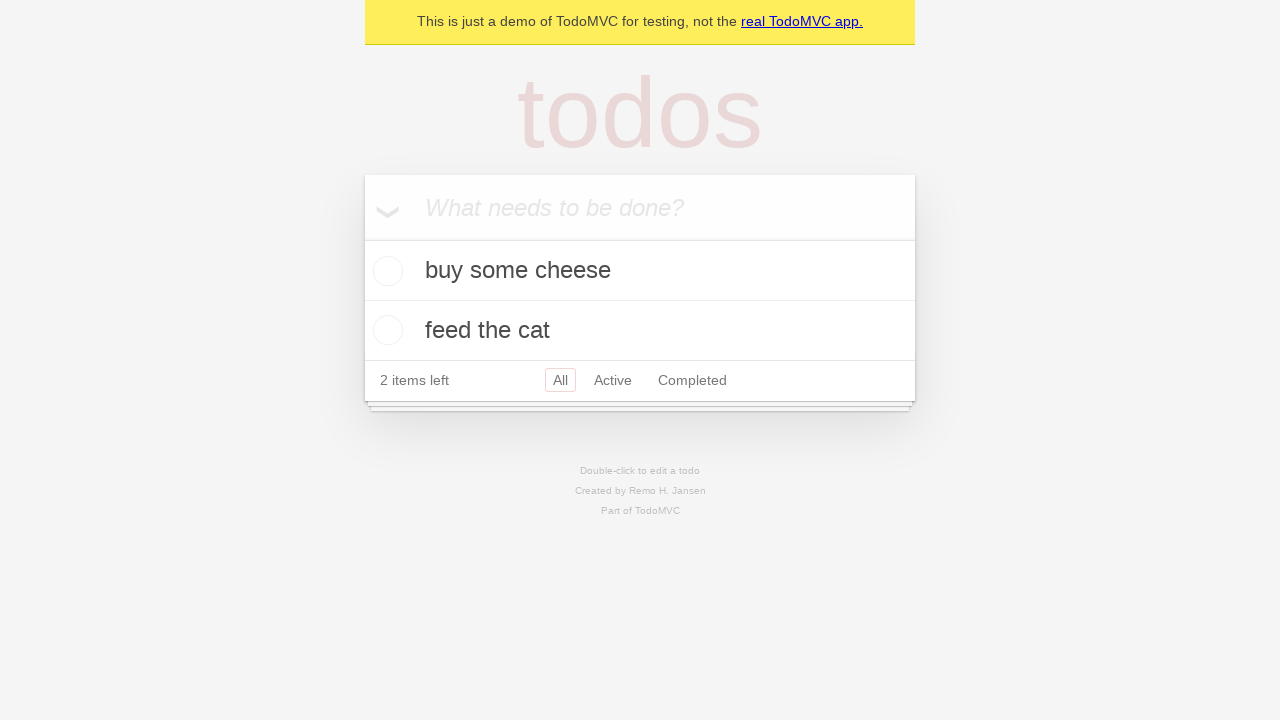

Filled todo input with 'book a doctors appointment' on internal:attr=[placeholder="What needs to be done?"i]
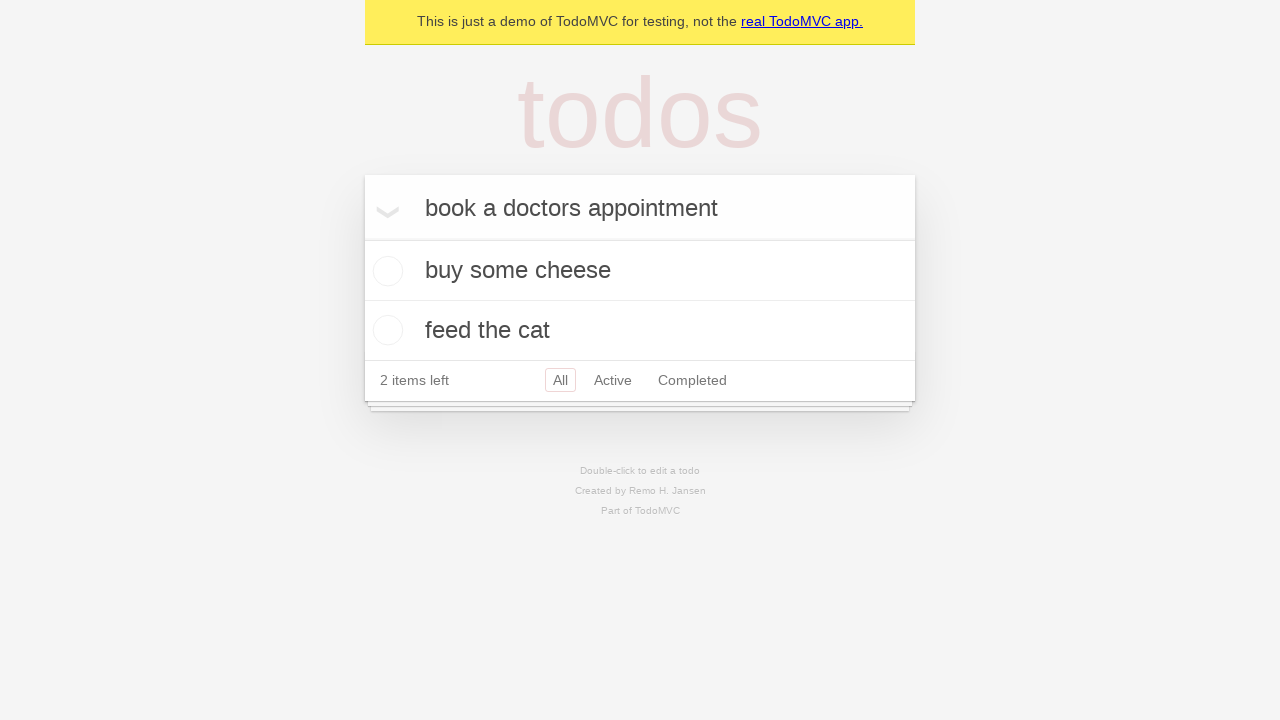

Pressed Enter to add third todo item on internal:attr=[placeholder="What needs to be done?"i]
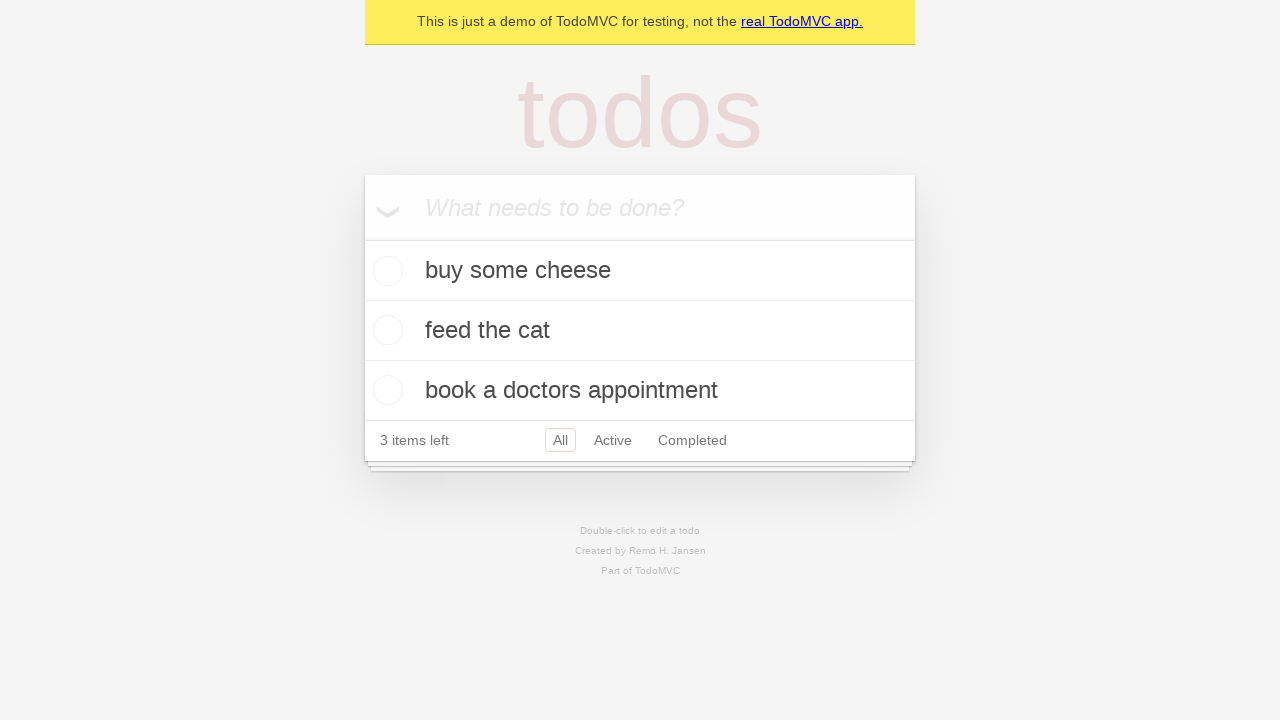

Checked the first todo item at (385, 271) on .todo-list li .toggle >> nth=0
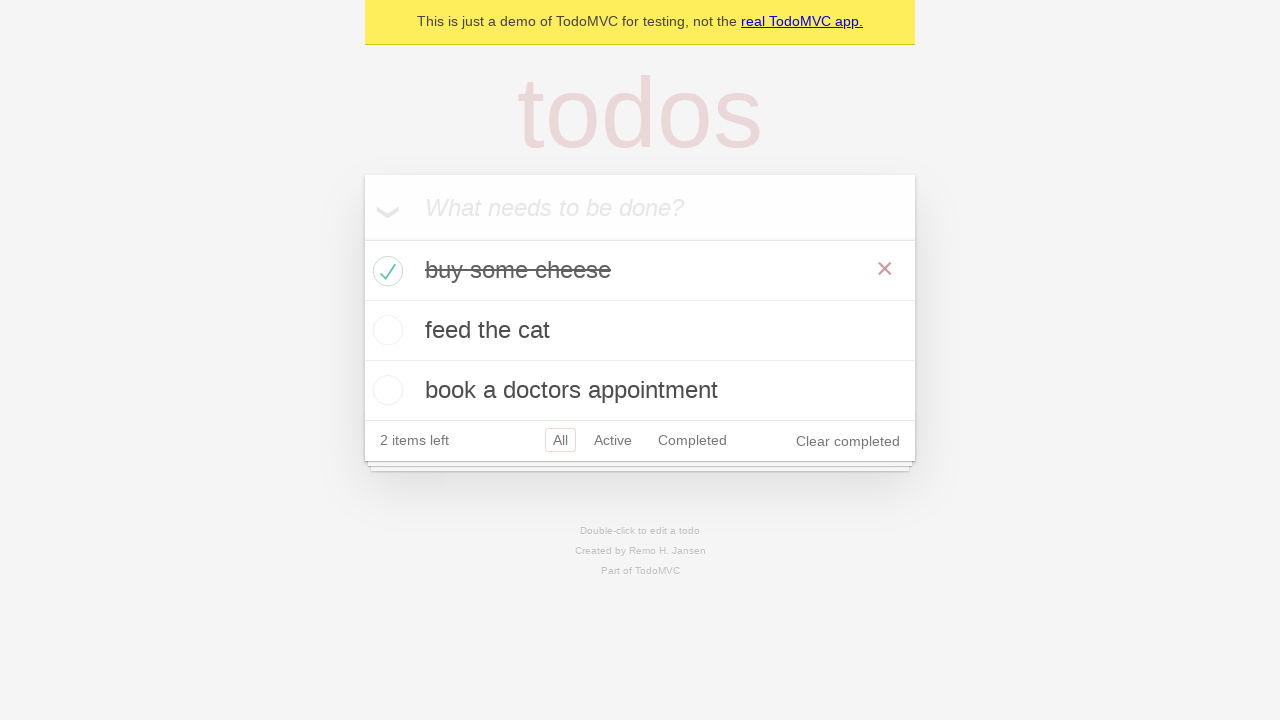

Clear completed button appeared after completing first item
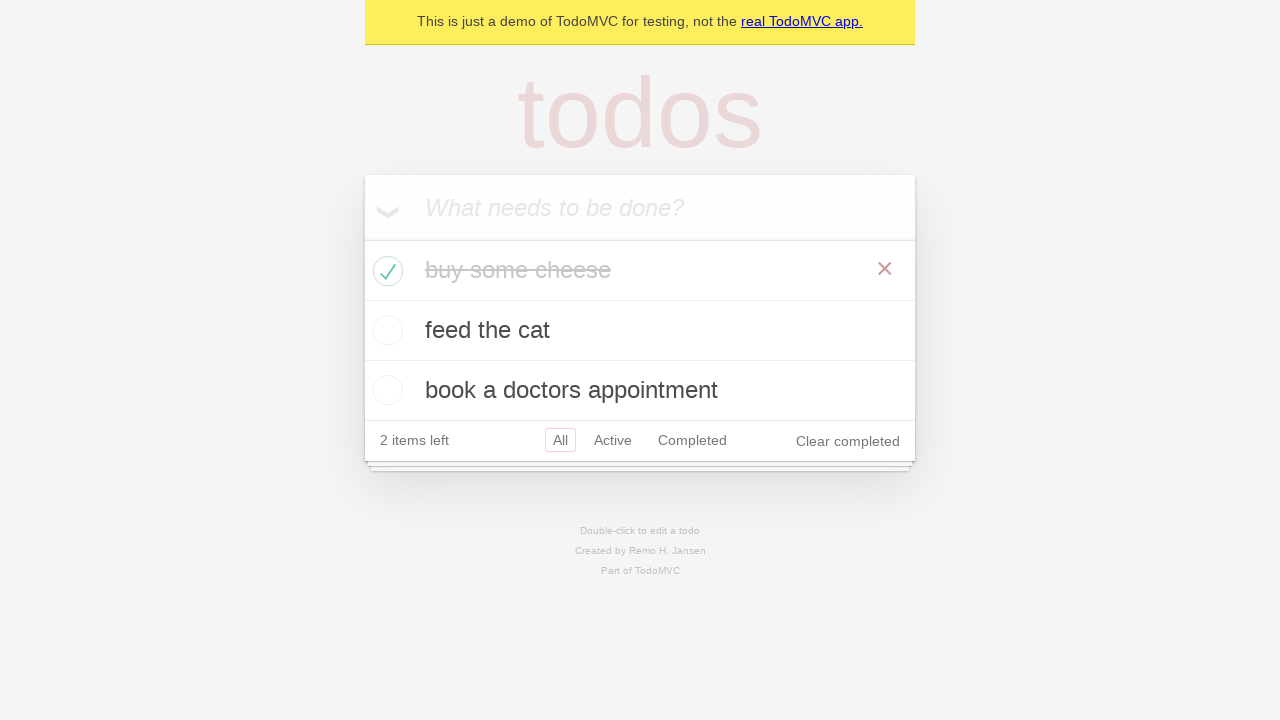

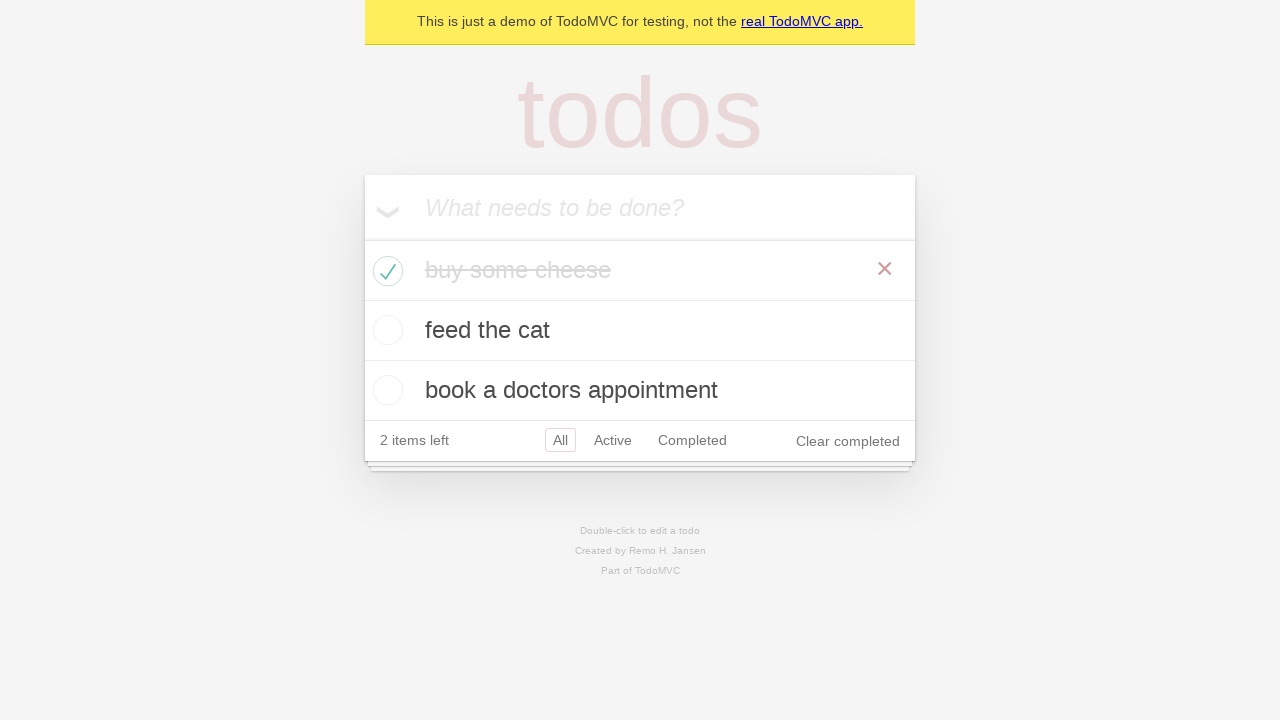